Tests button clicking functionality by clicking on a specific button element on a practice automation page

Starting URL: https://www.automationtesting.co.uk/buttons.html

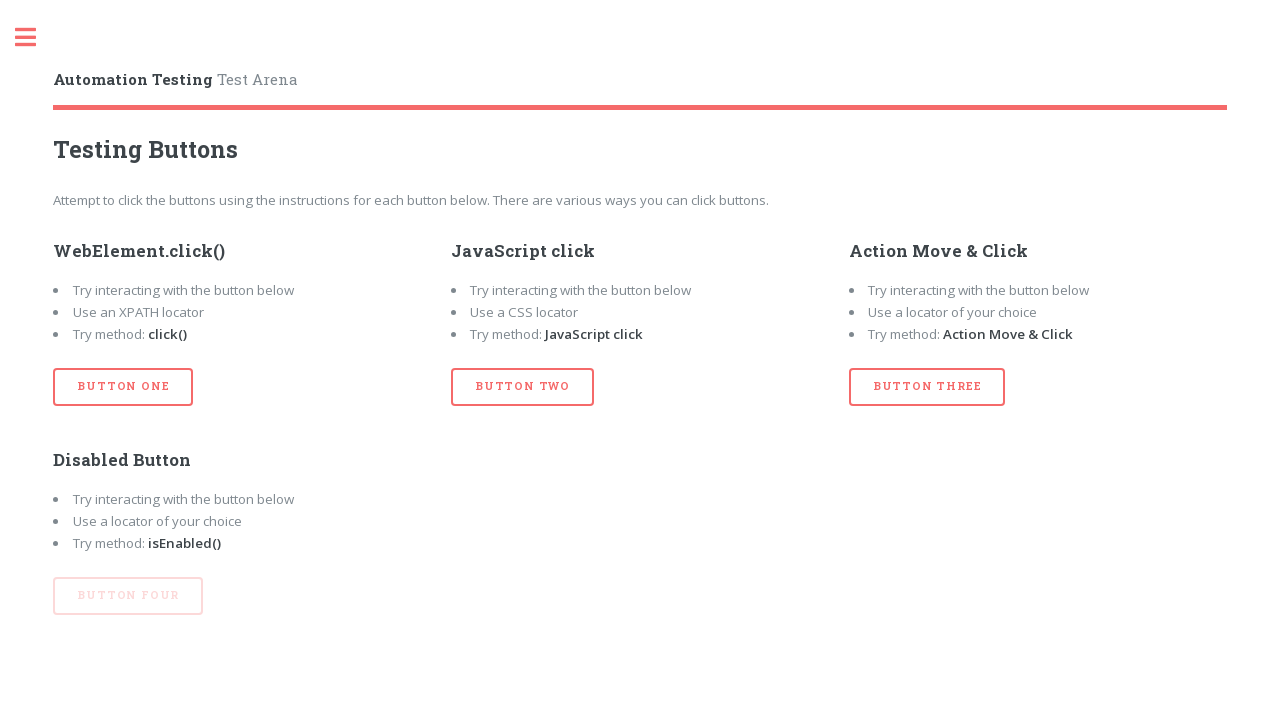

Clicked button with id 'btn_three' on the buttons practice page at (927, 387) on button#btn_three
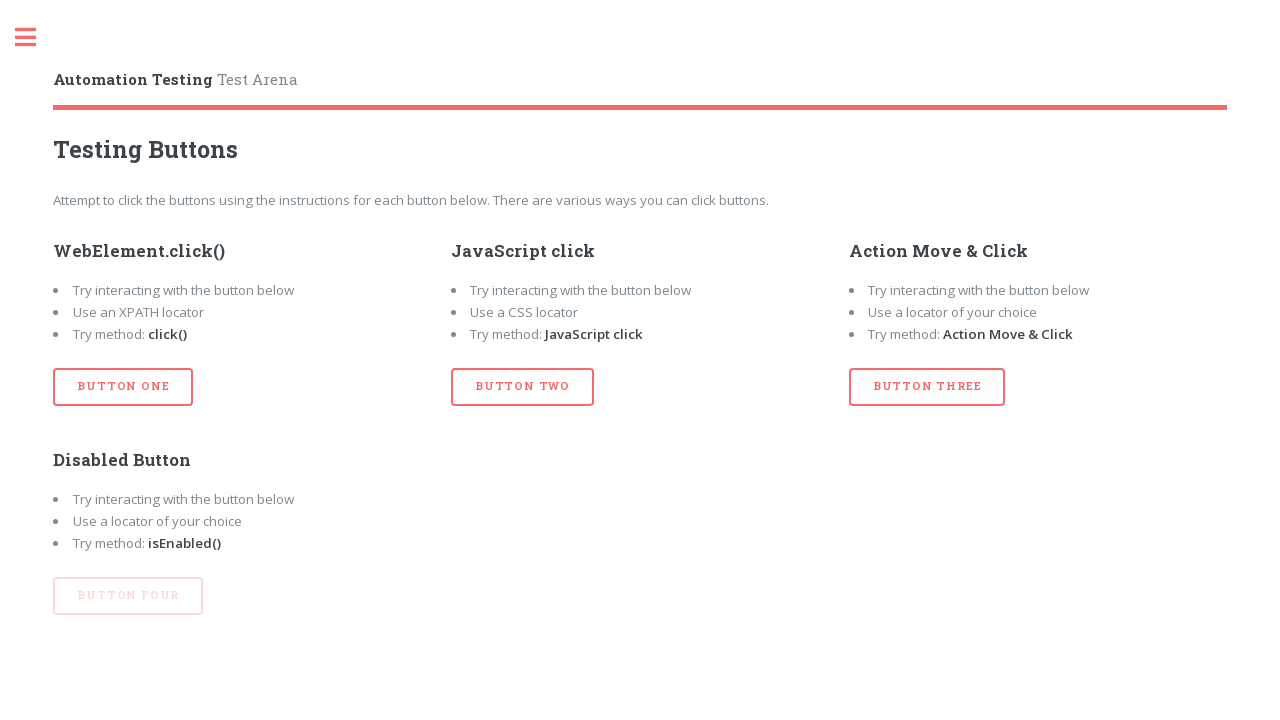

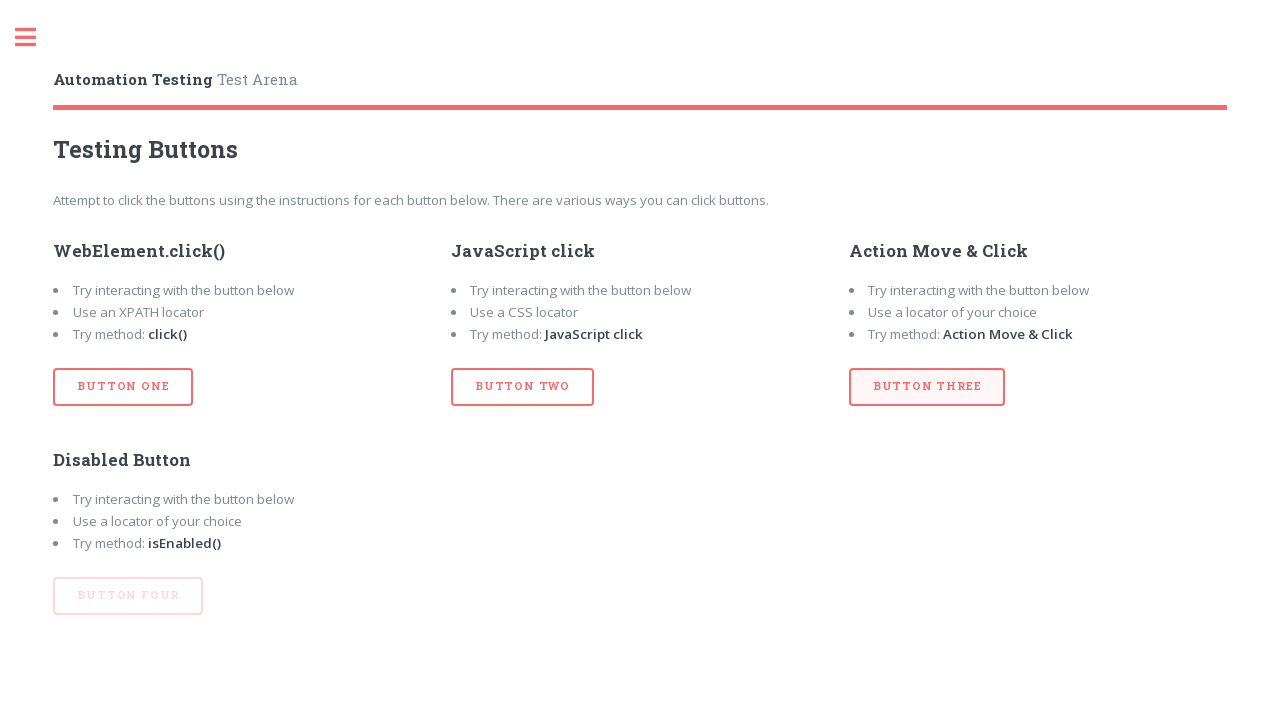